Tests initial baseline image comparison by filling a username field with different values and checking the element state

Starting URL: https://www.saucedemo.com

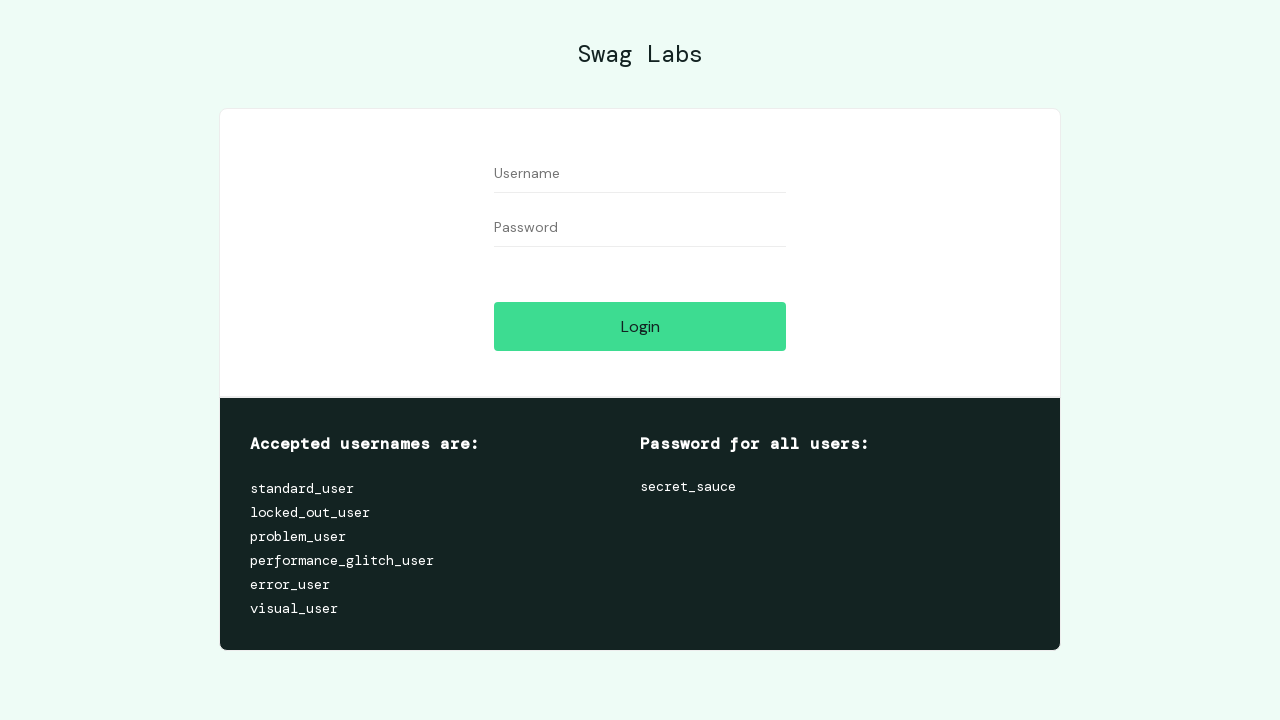

Username field is visible and ready
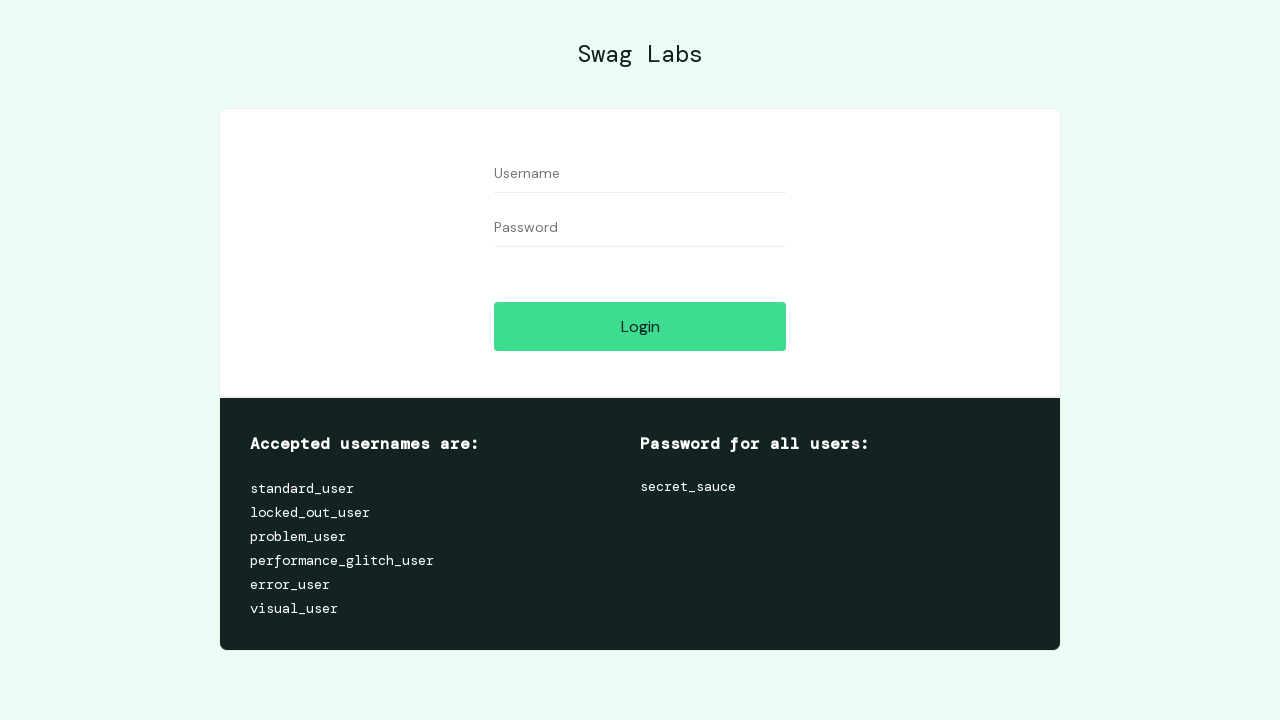

Filled username field with 'xxxsds' on #user-name
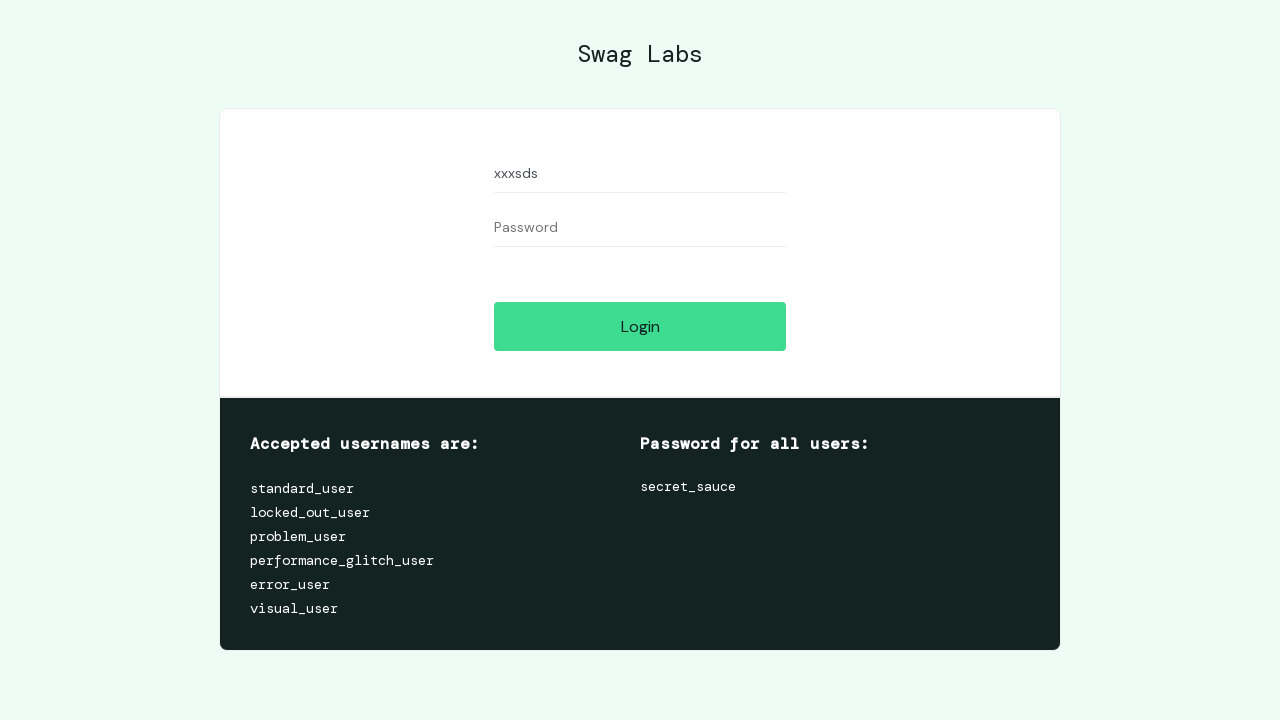

Filled username field with 'yyyy' on #user-name
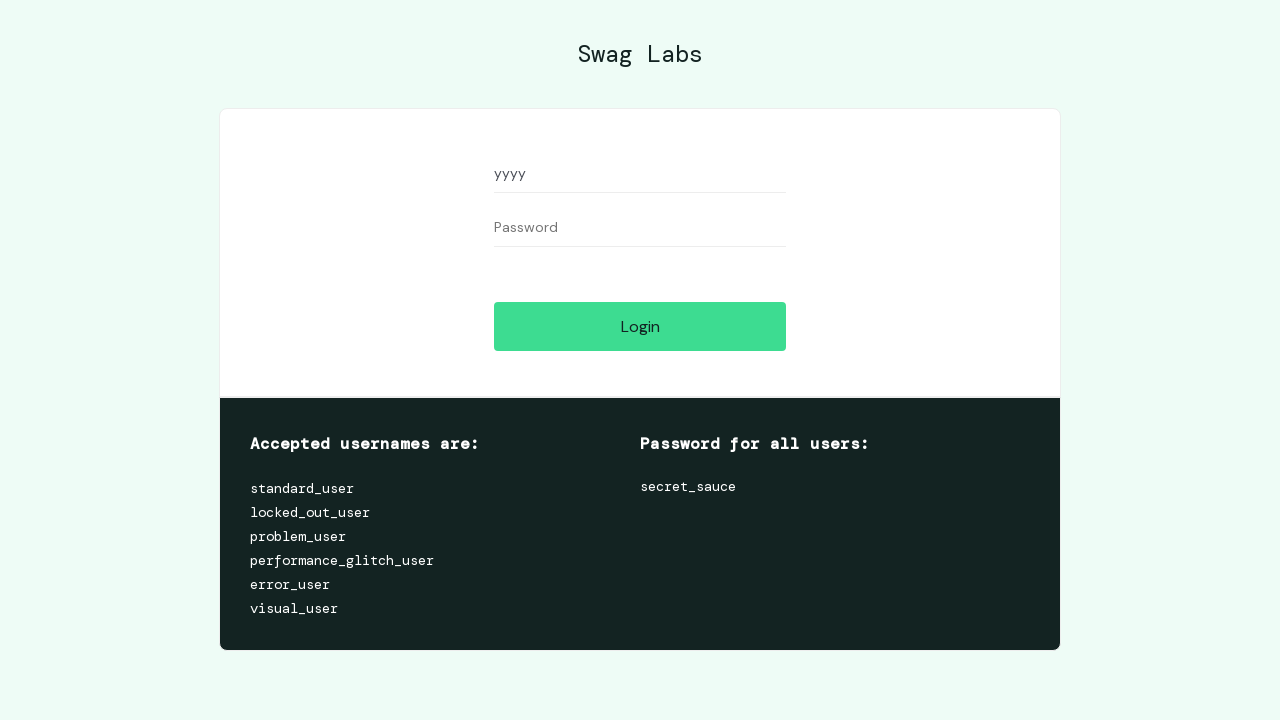

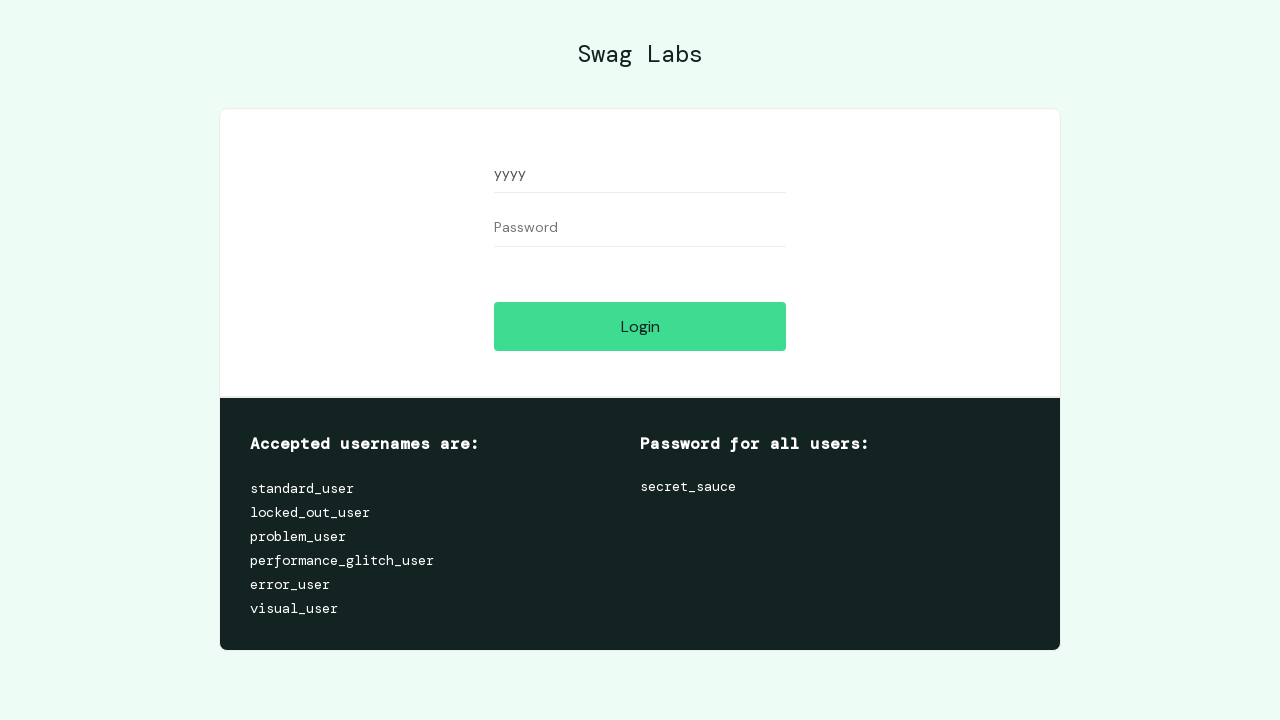